Tests dropdown selection functionality on Semantic UI demo page by interacting with a skills dropdown and selecting a value

Starting URL: https://semantic-ui.com/modules/dropdown.html#search-selection

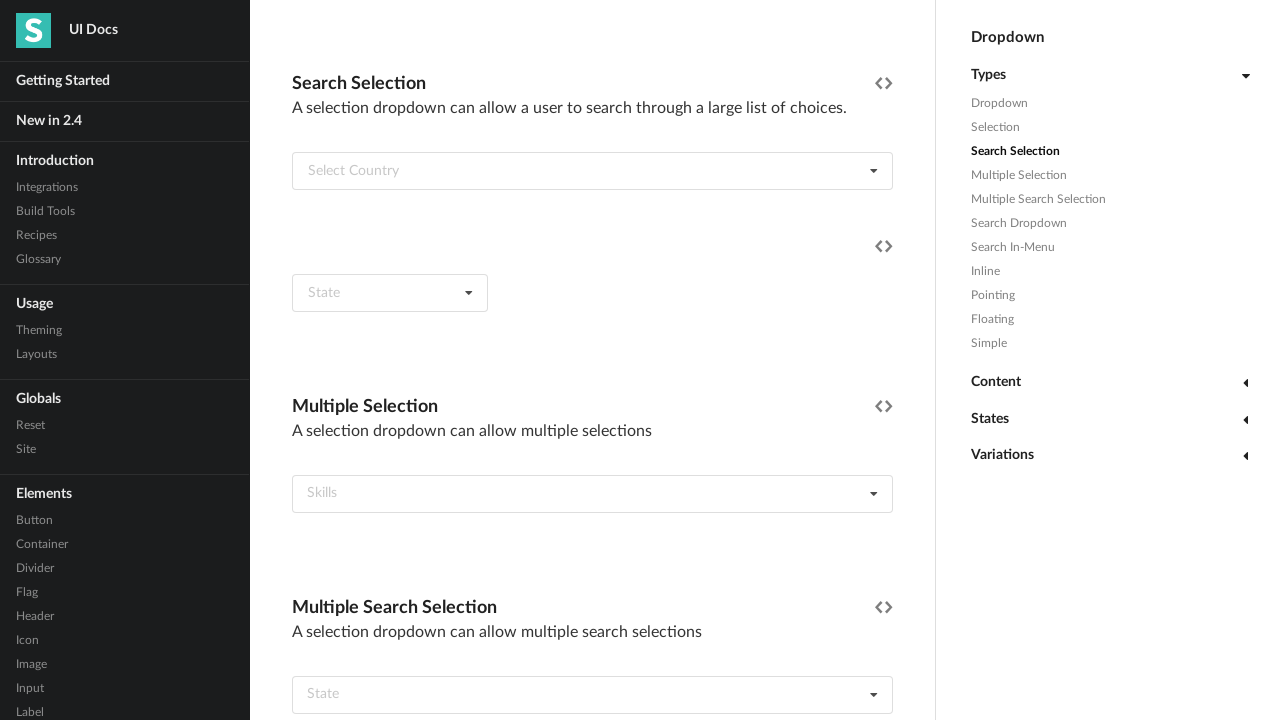

Clicked on the skills dropdown to open it at (592, 494) on (//div[@tabindex='0'])[5]
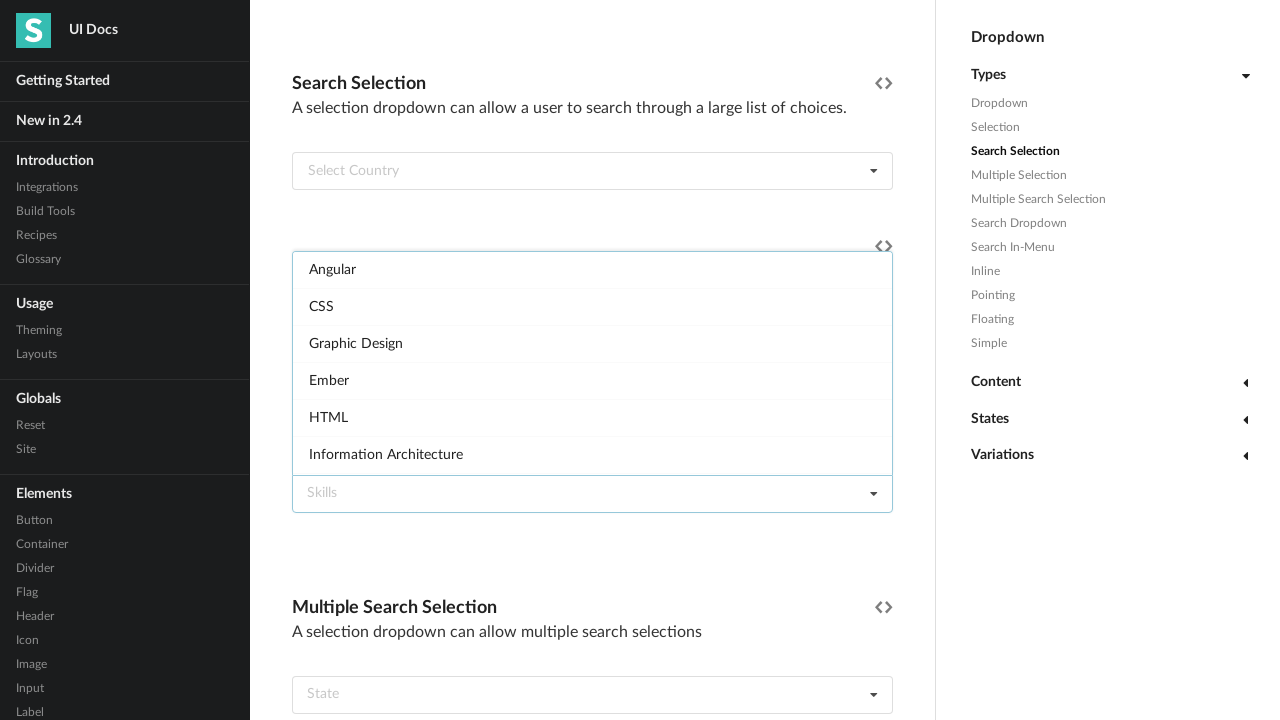

Dropdown menu became visible
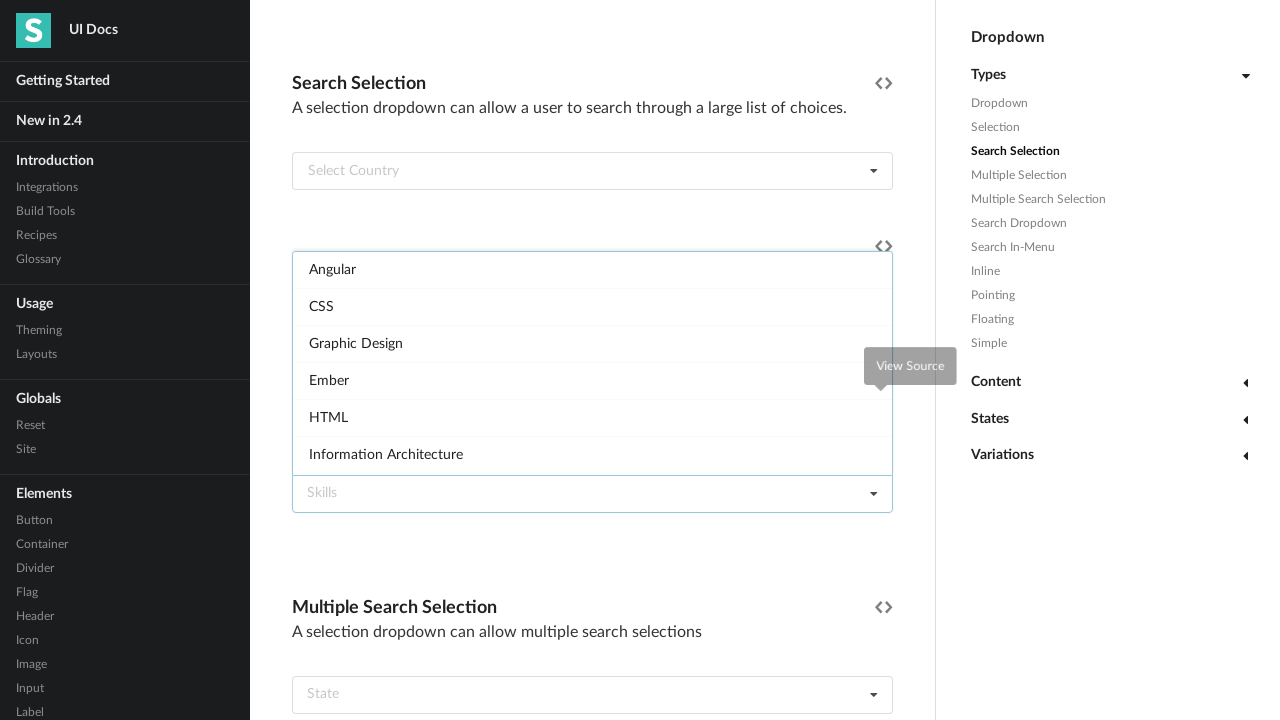

Located the skills select element
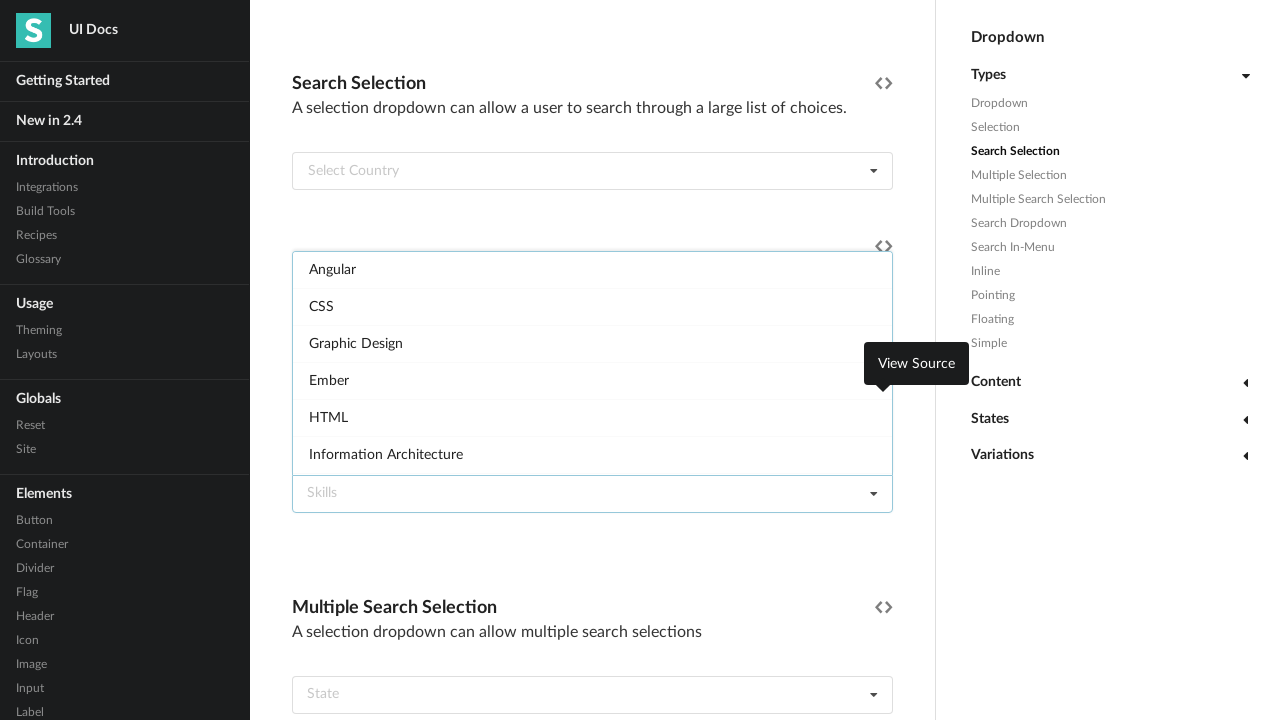

Selected 'meteor' option from the skills dropdown
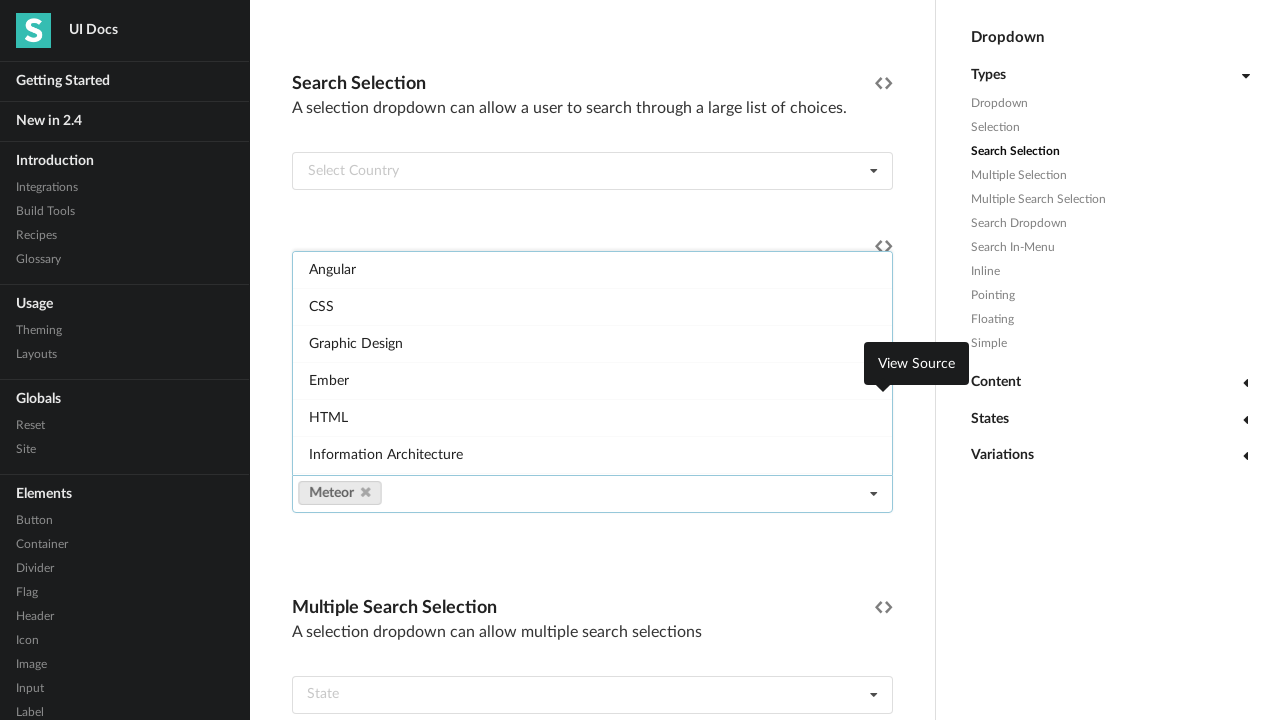

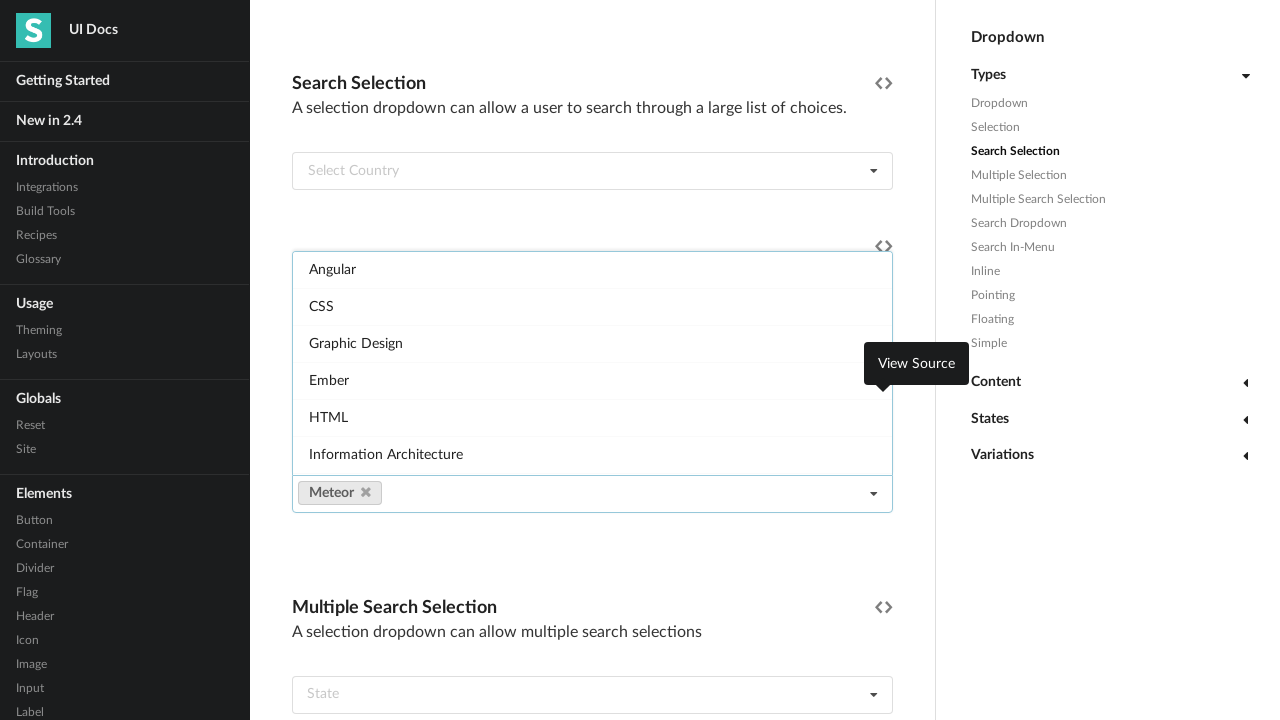